Tests add/remove elements functionality by clicking to add an element and then deleting it

Starting URL: https://the-internet.herokuapp.com/add_remove_elements/

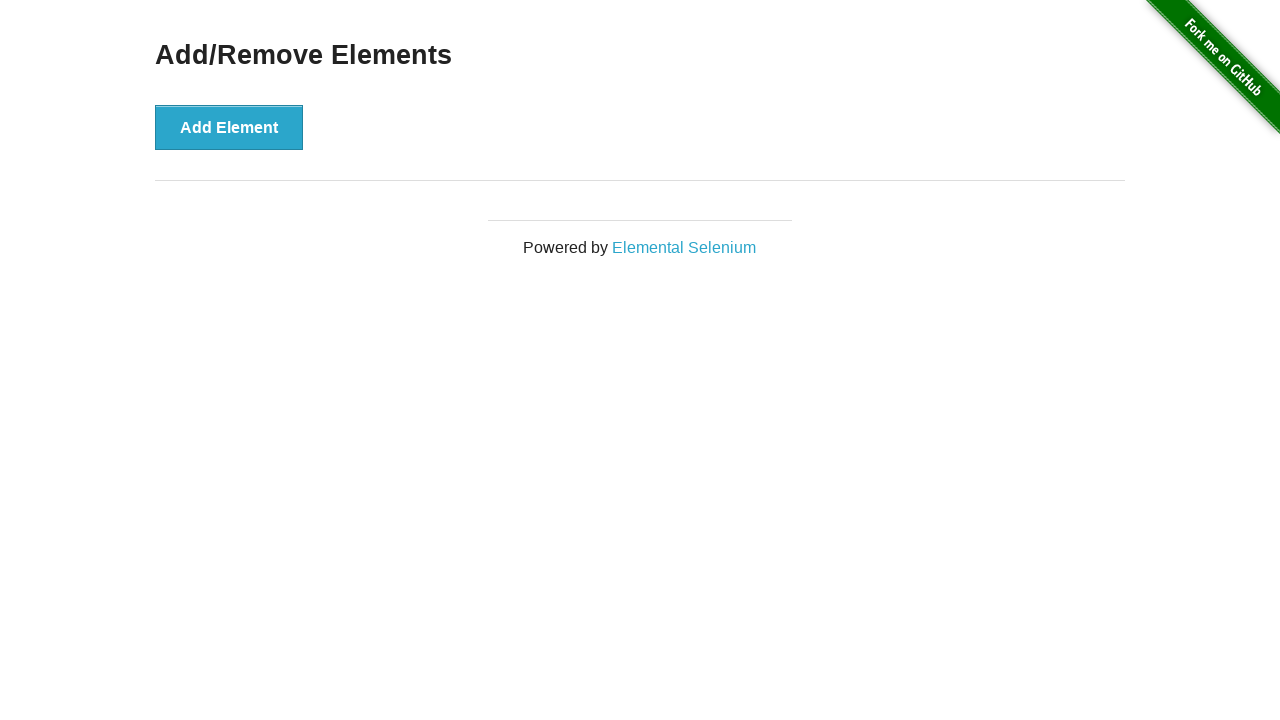

Clicked 'Add Element' button to add a new element at (229, 127) on button:has-text('Add Element')
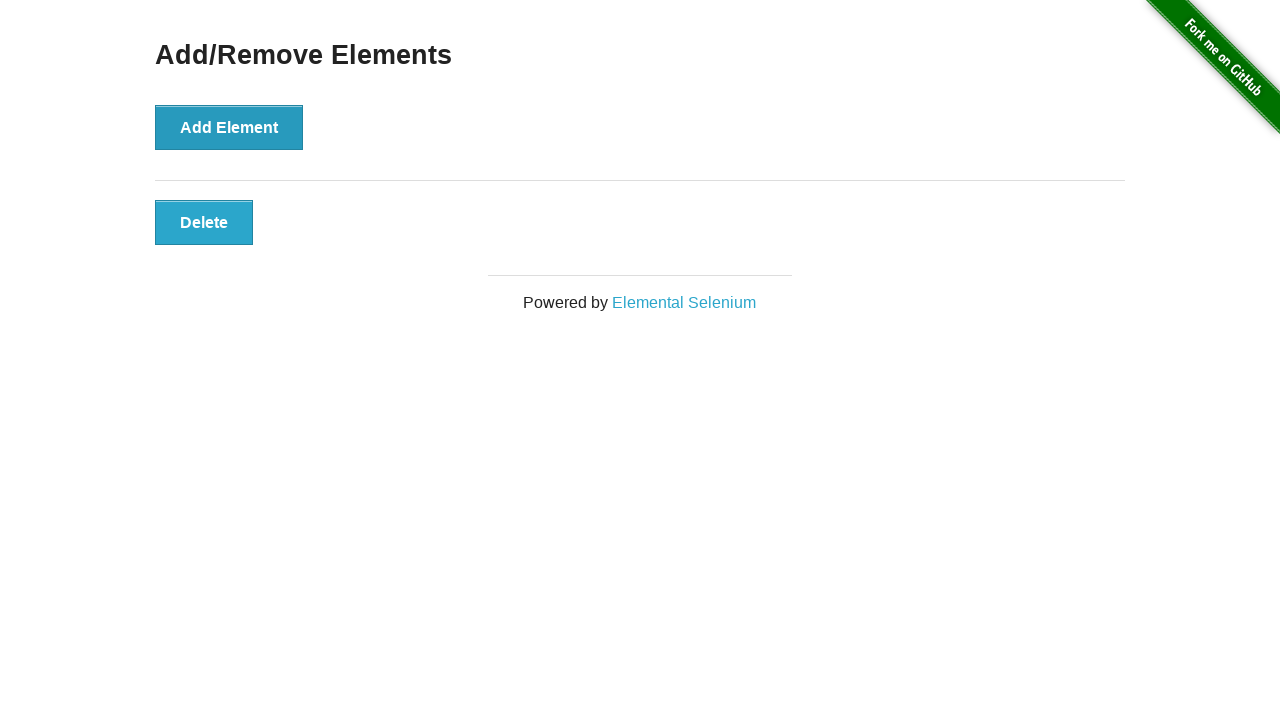

Clicked 'Delete' button to remove the added element at (204, 222) on button.added-manually
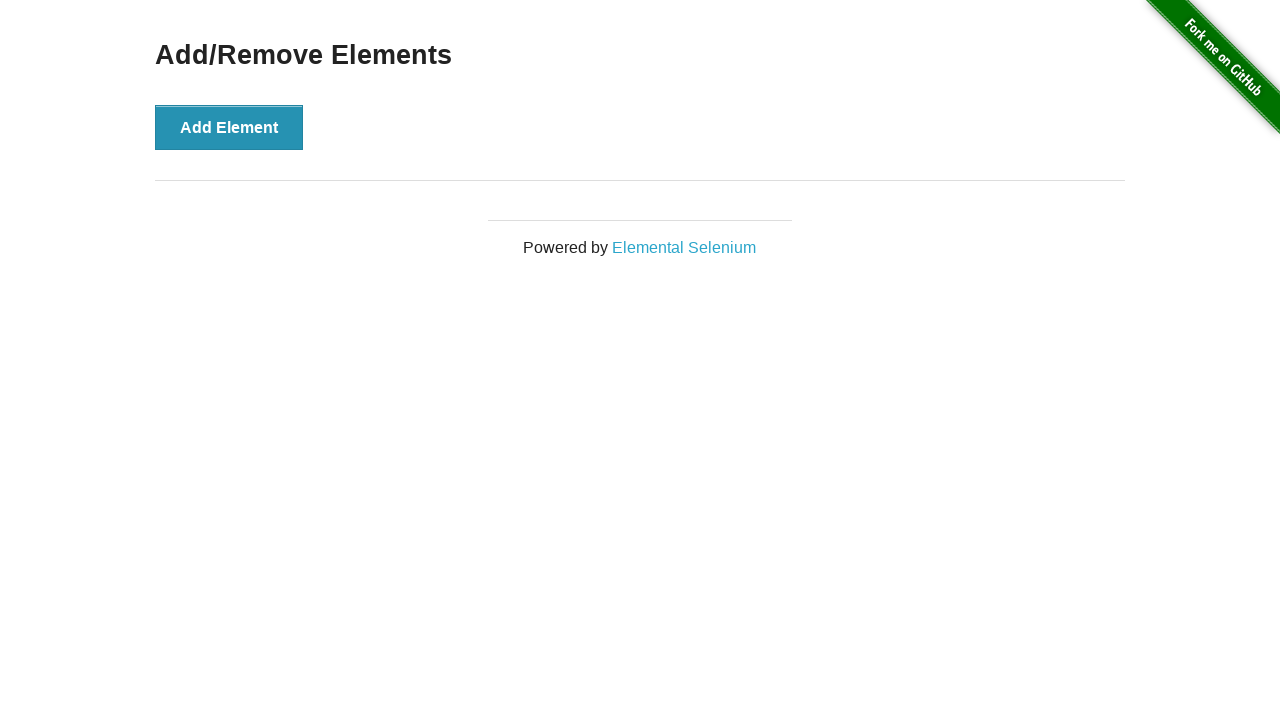

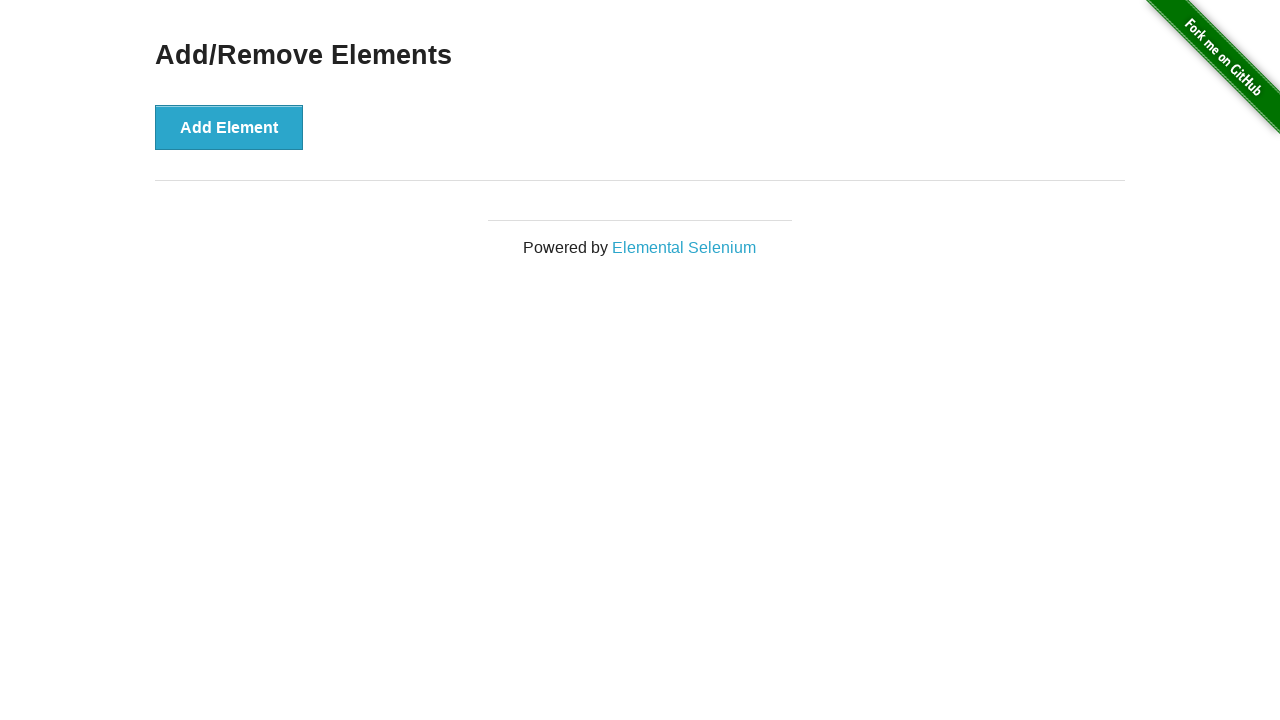